Tests navigation between two websites, verifying page titles and URLs contain expected text, and uses browser back navigation

Starting URL: https://www.testotomasyonu.com

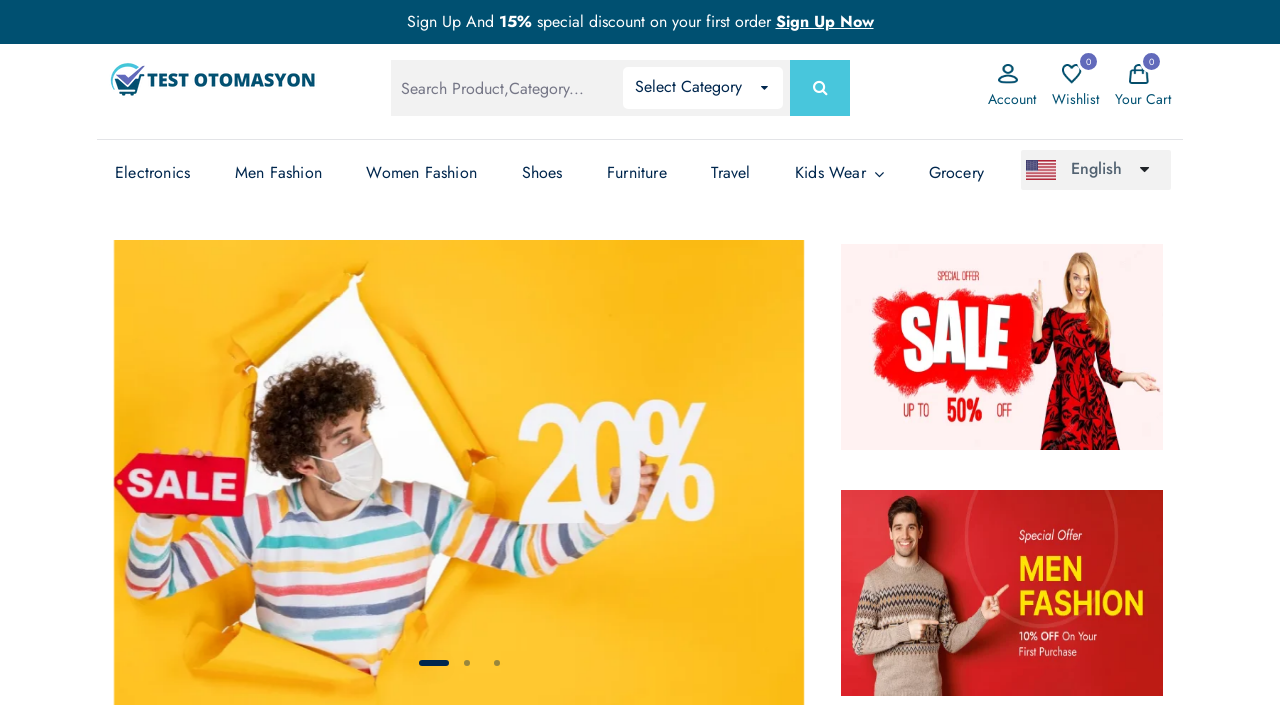

Retrieved page title
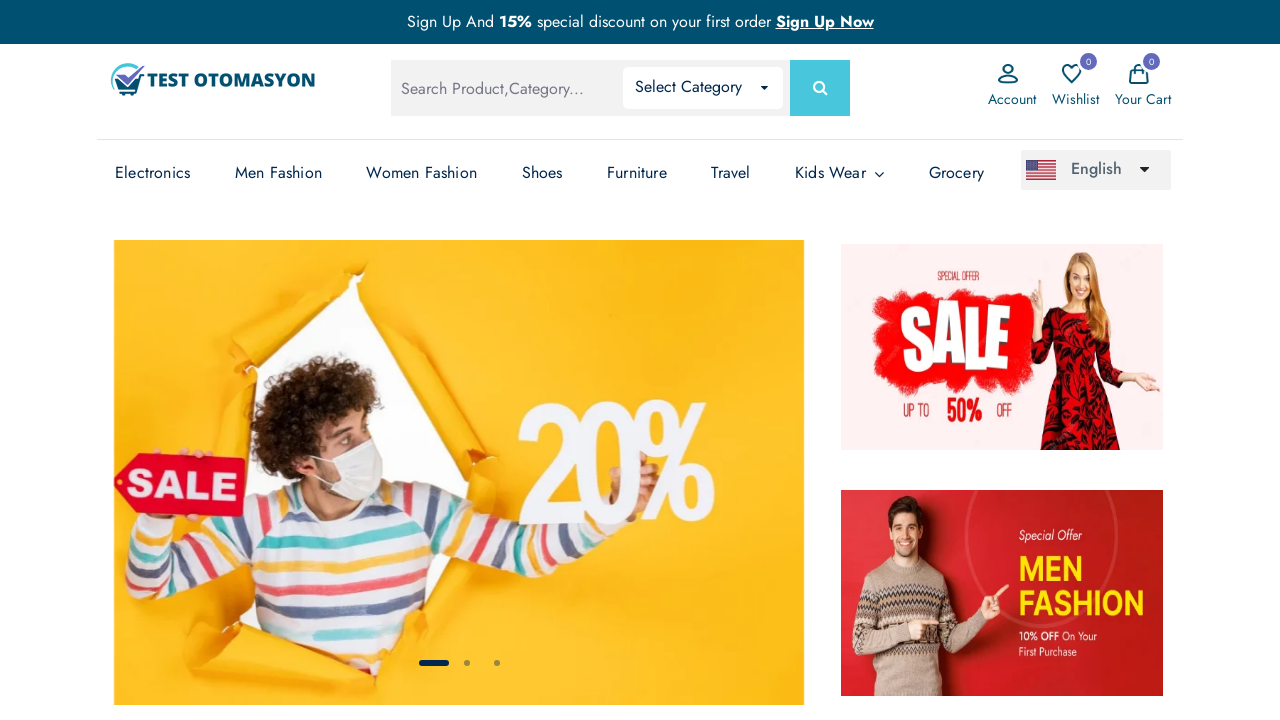

Verified title contains 'Otomasyon'
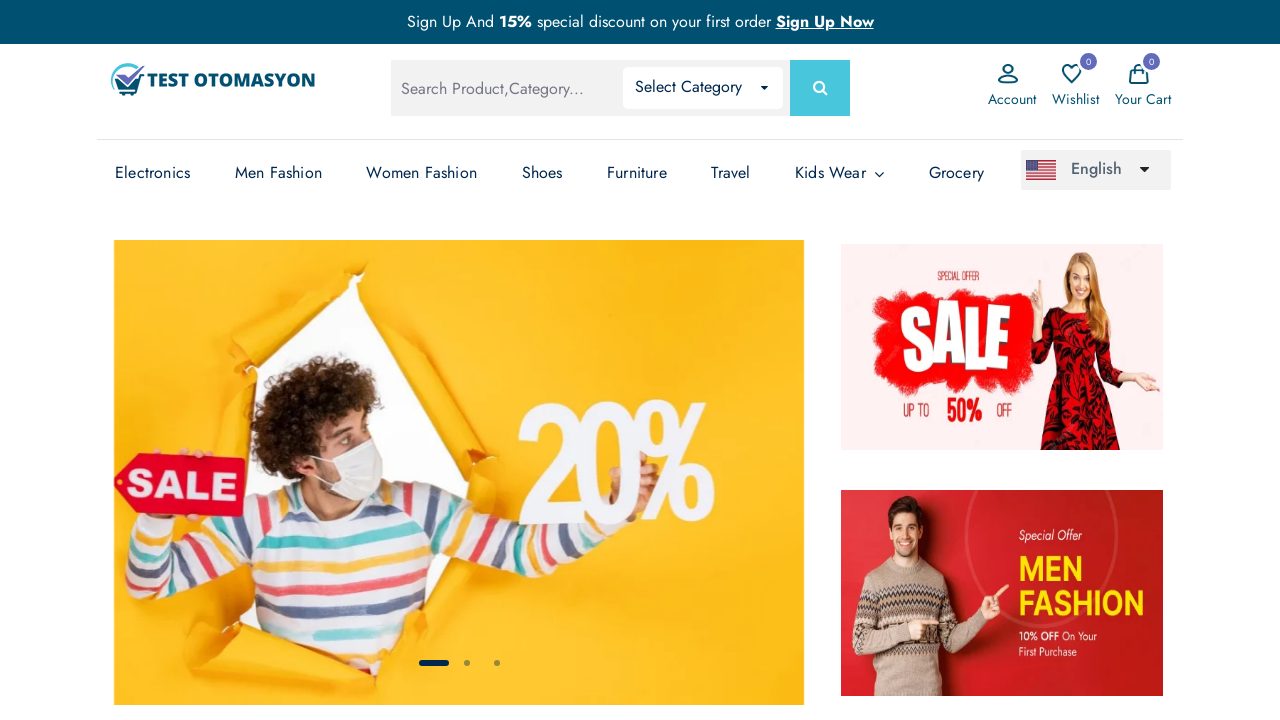

Navigated to https://www.wisequarter.com
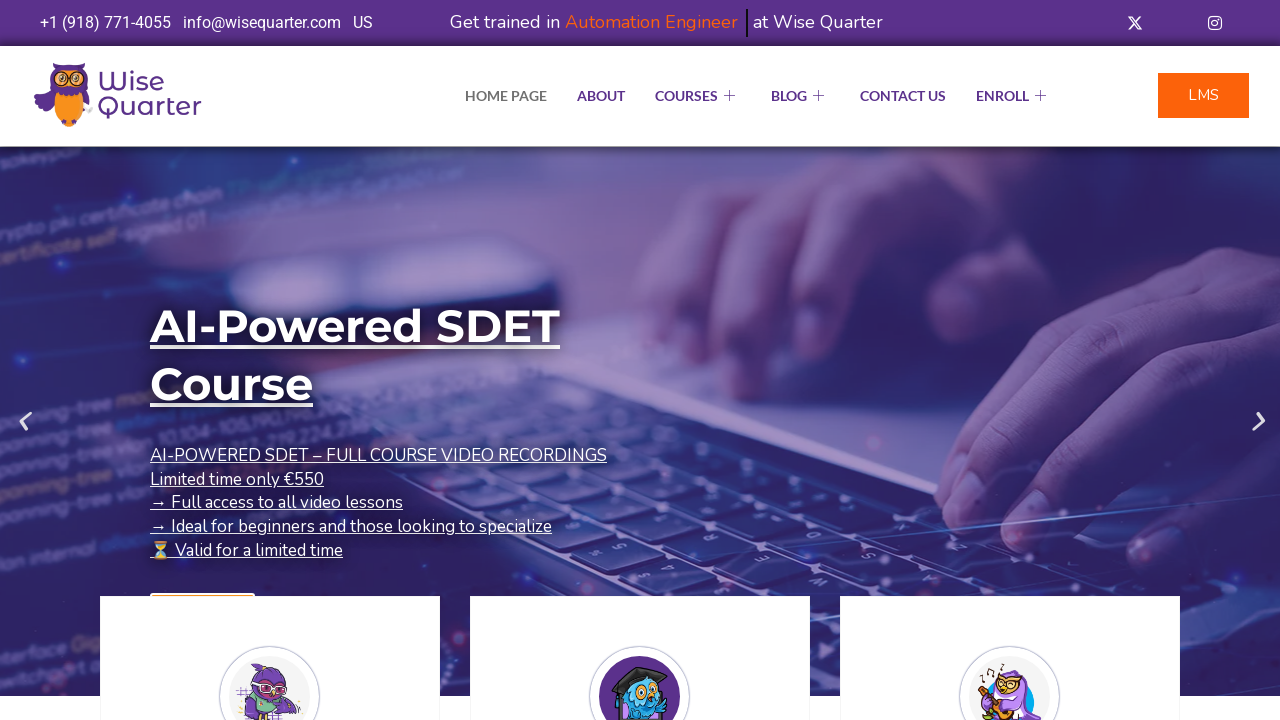

Retrieved current URL after navigation
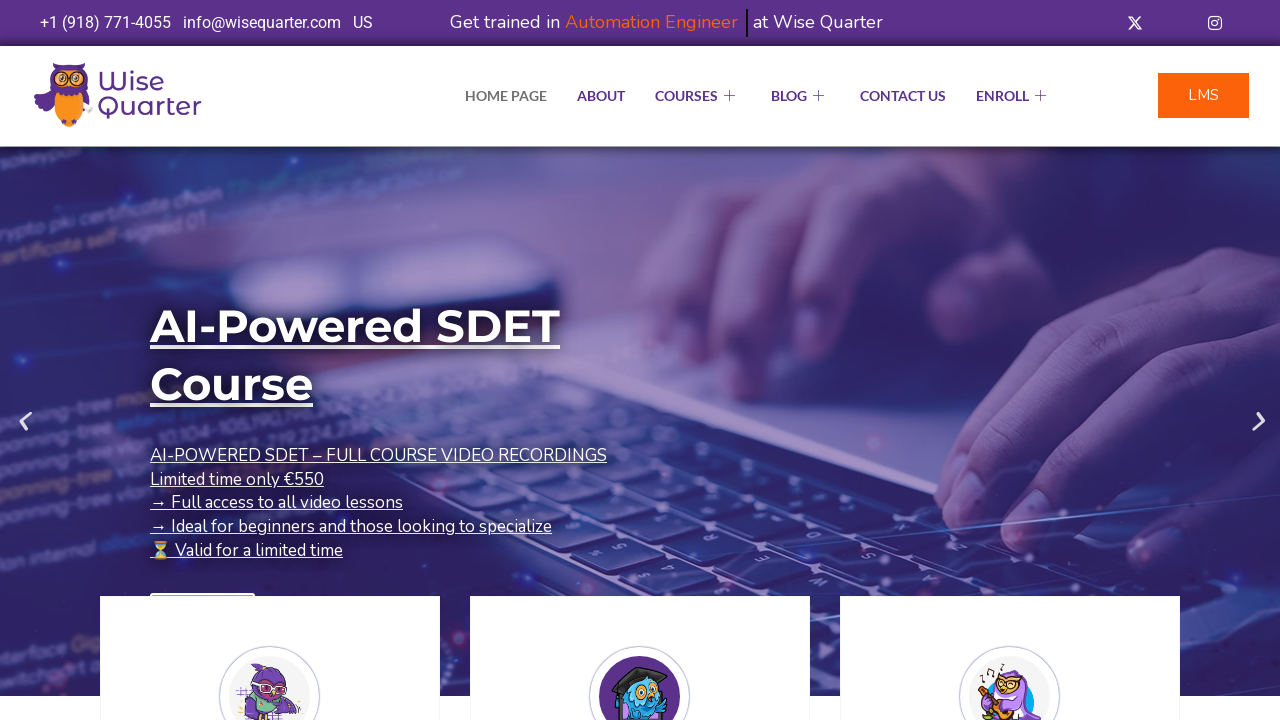

Verified URL contains 'wisequarter'
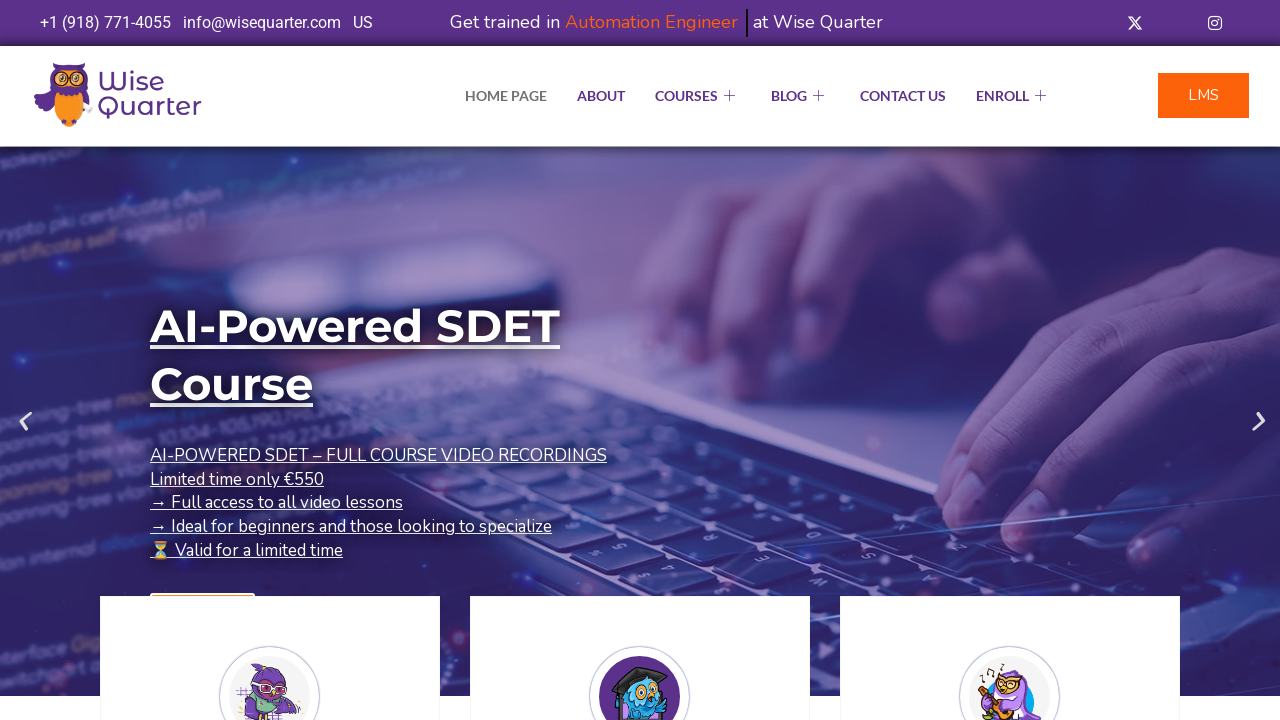

Navigated back to previous page using browser back button
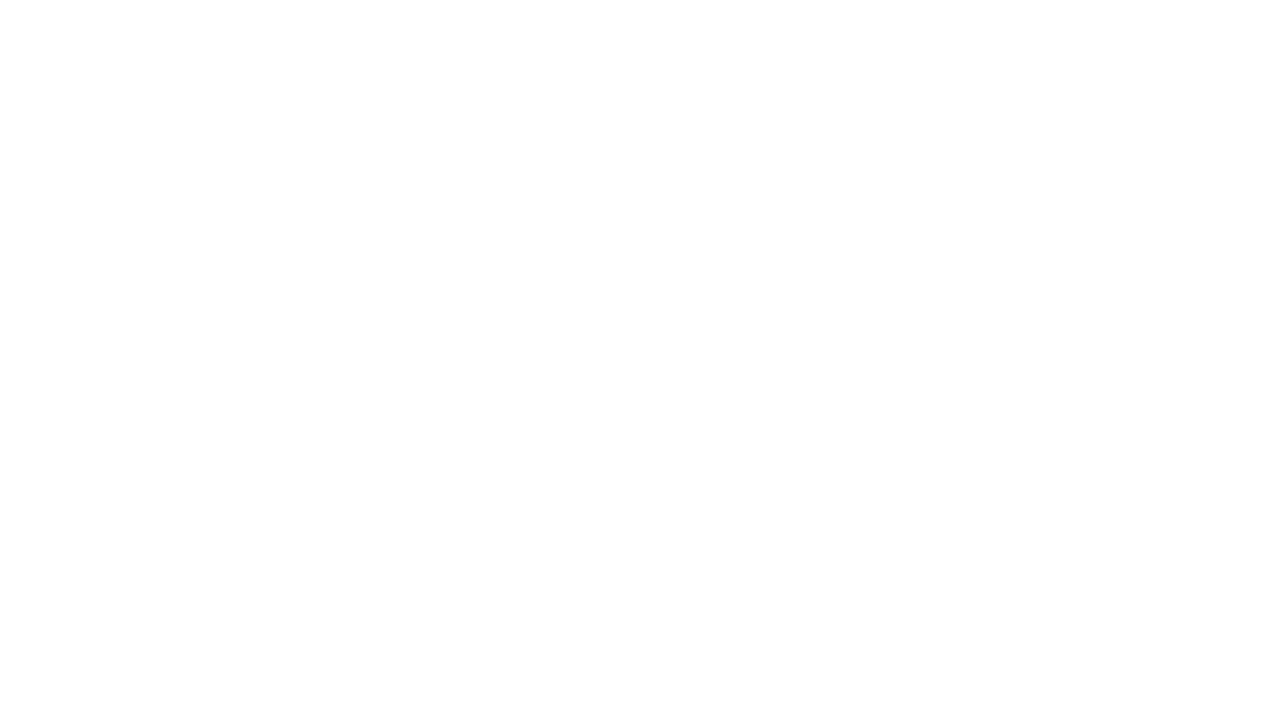

Retrieved current URL after back navigation
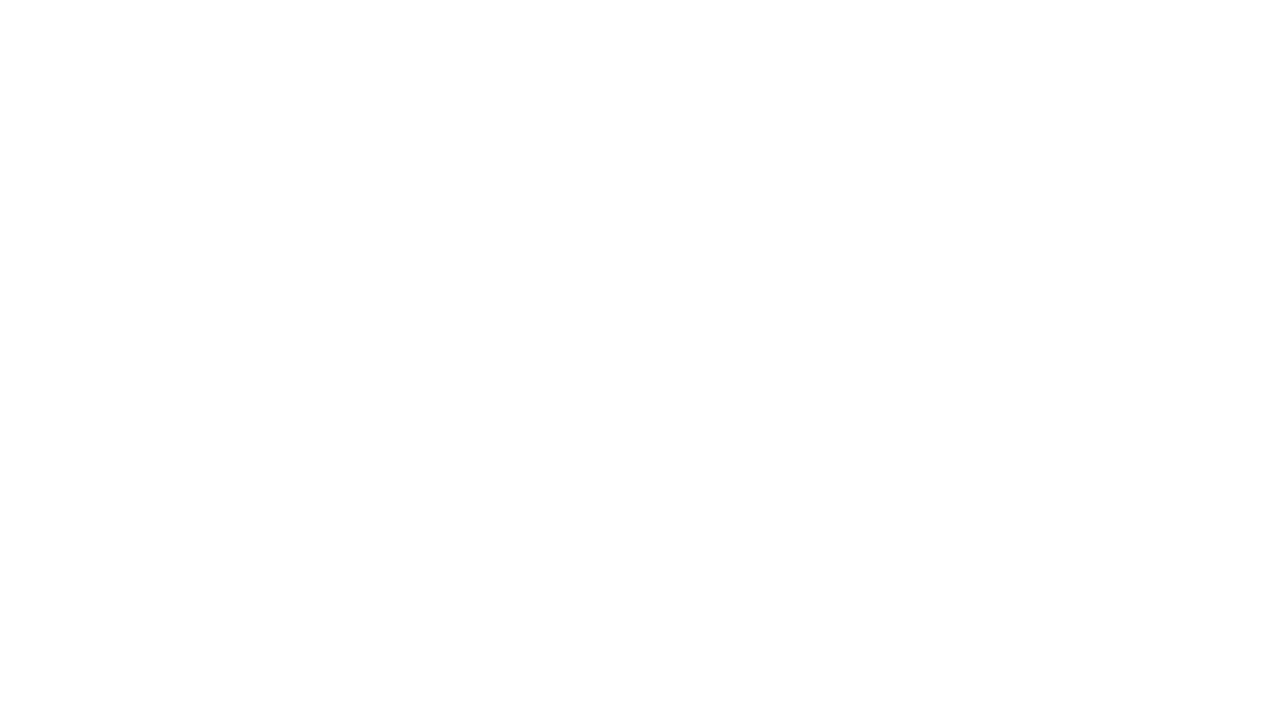

Verified URL contains 'otomasyon' after back navigation
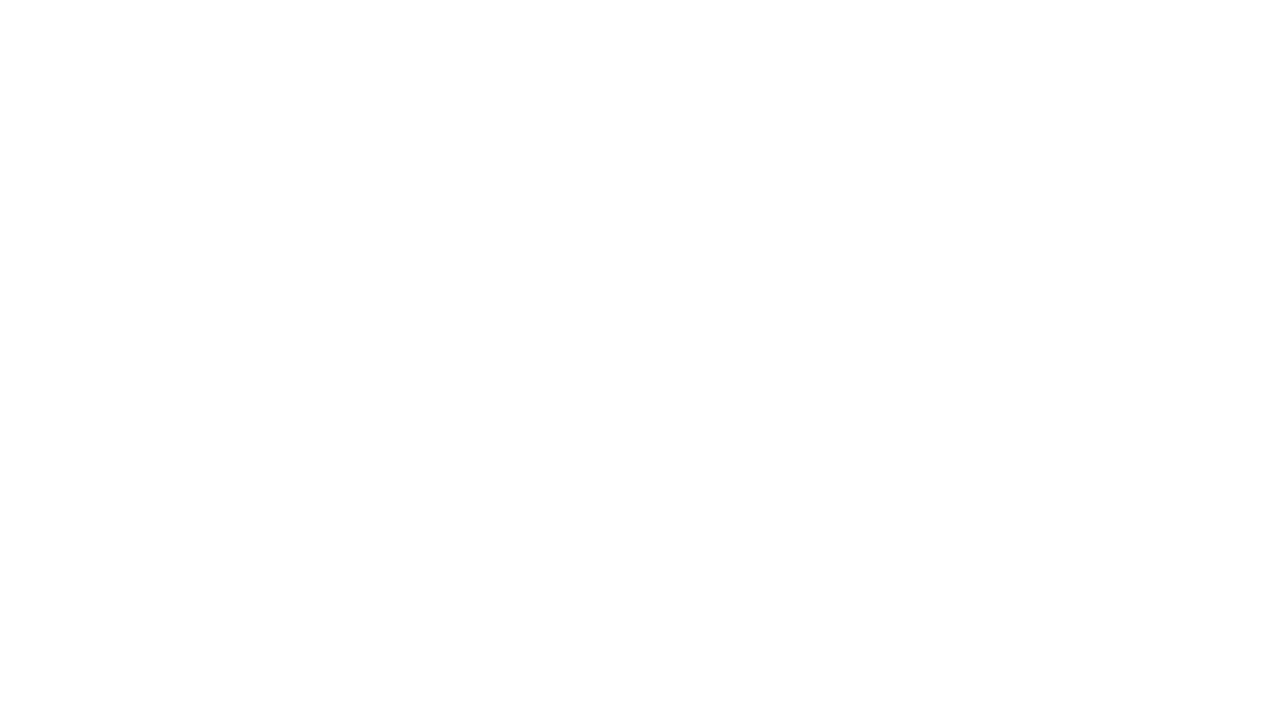

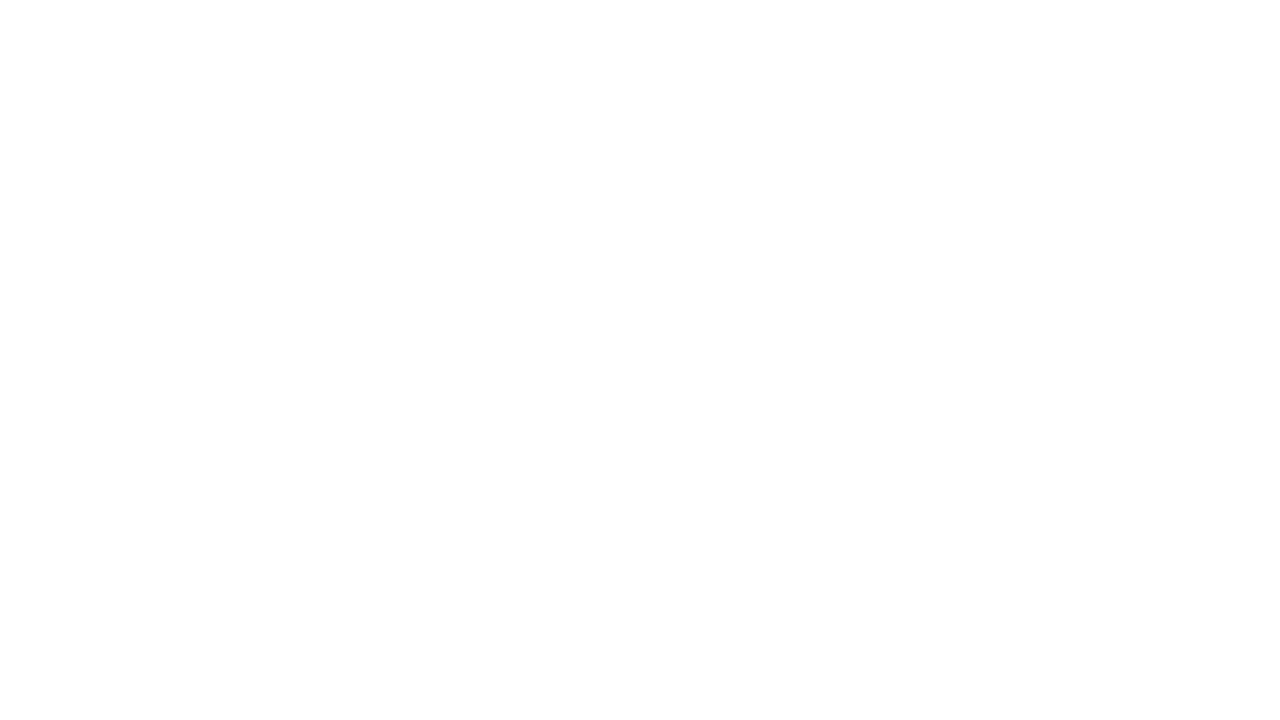